Tests the add/remove elements functionality by clicking the Add Element button to create a Delete button, then clicking Delete to remove it and verify it's no longer displayed

Starting URL: https://practice.cydeo.com/add_remove_elements/

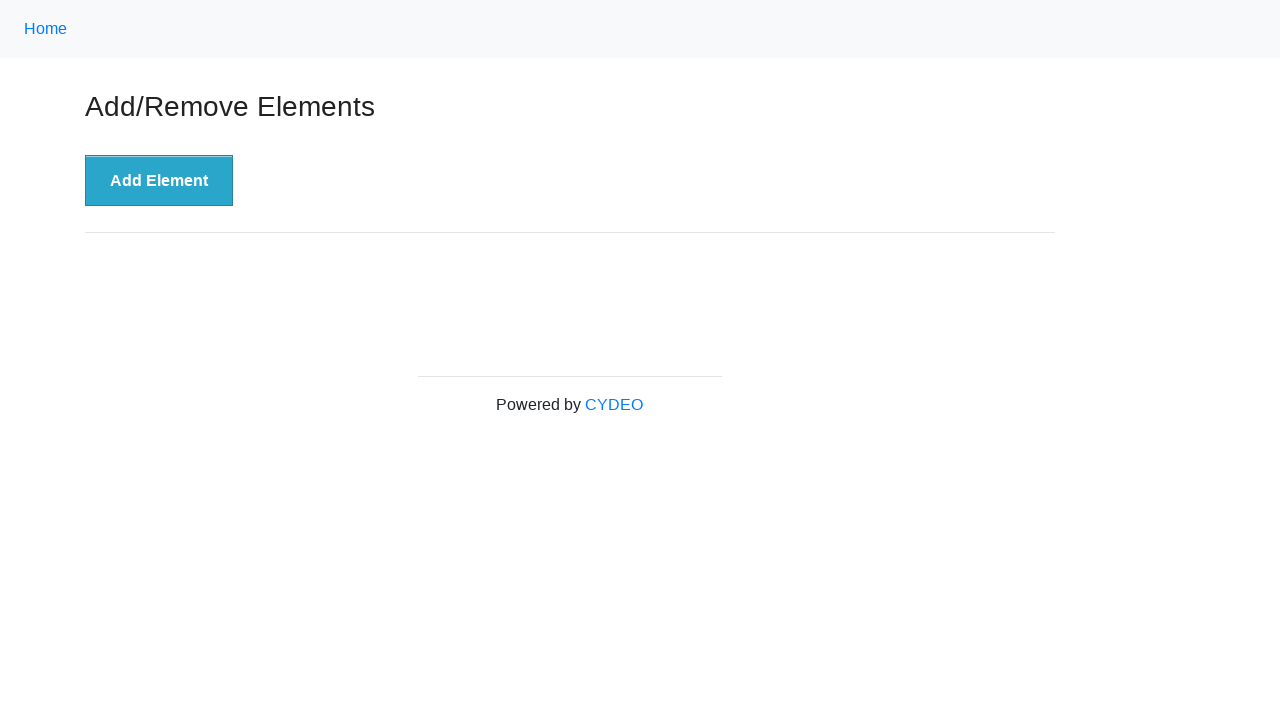

Clicked Add Element button to create a Delete button at (159, 181) on xpath=//div[@id='content']//div/button
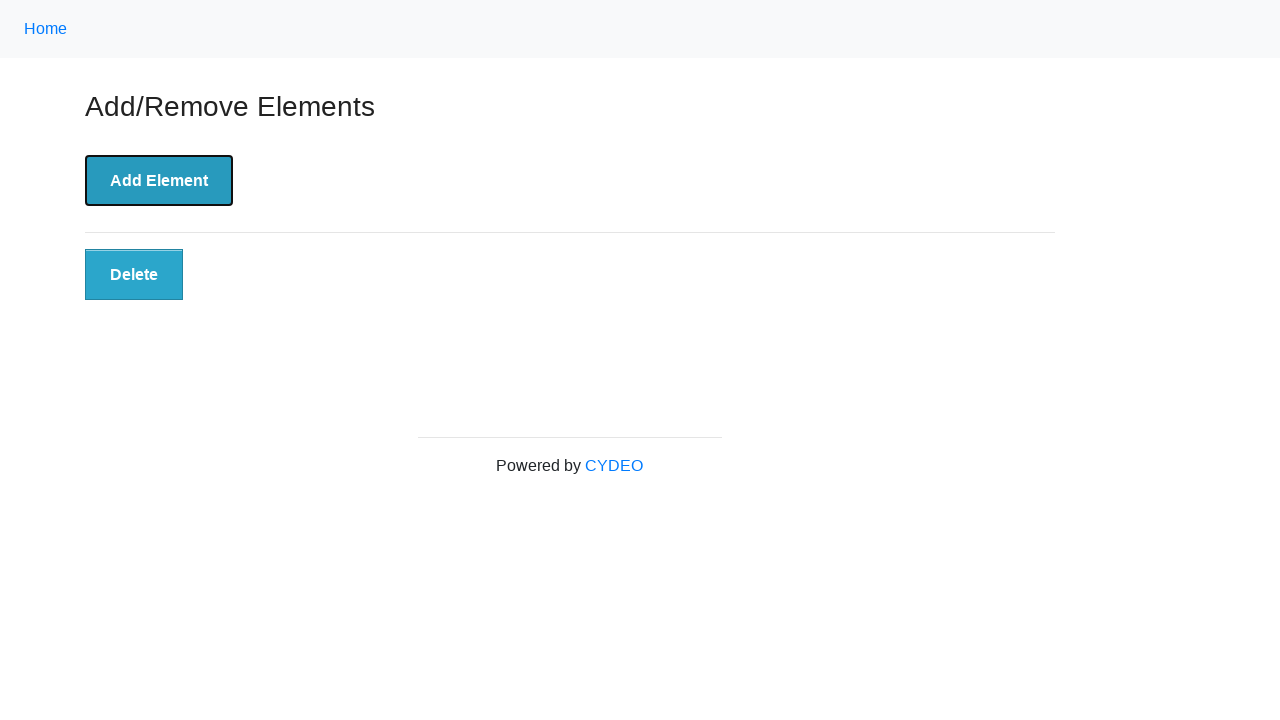

Delete button appeared on the page
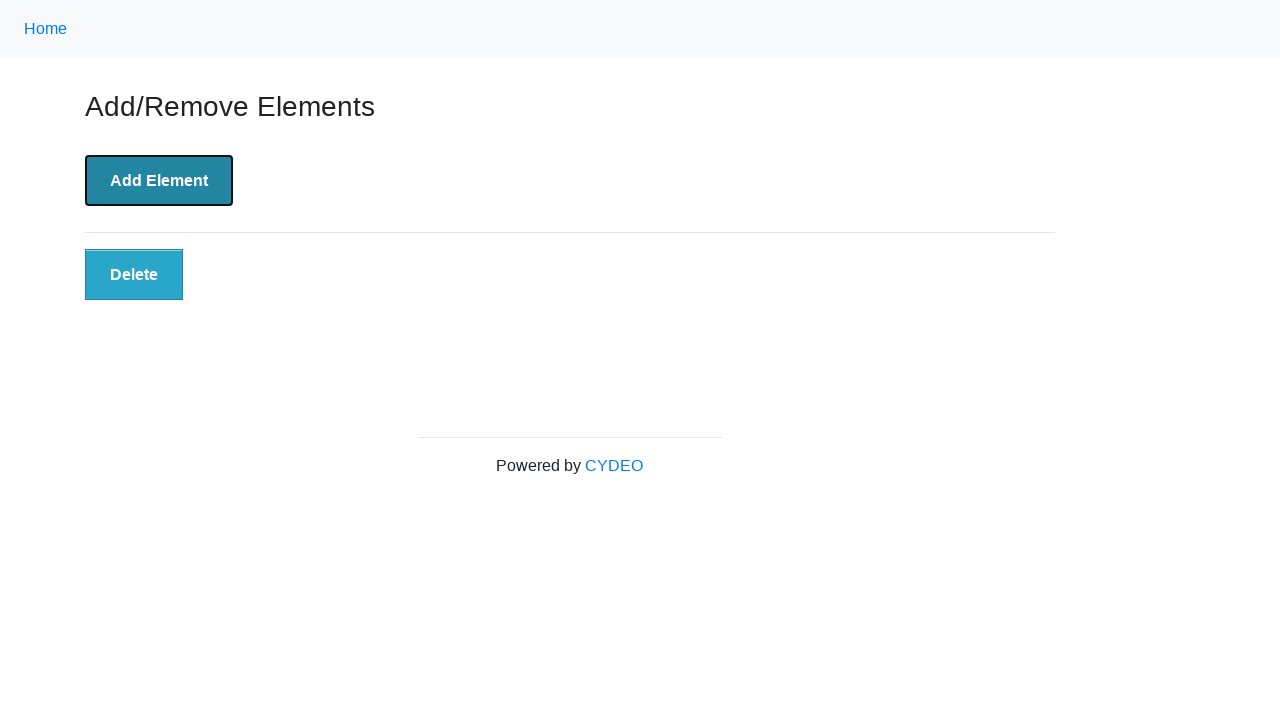

Verified that Delete button is visible
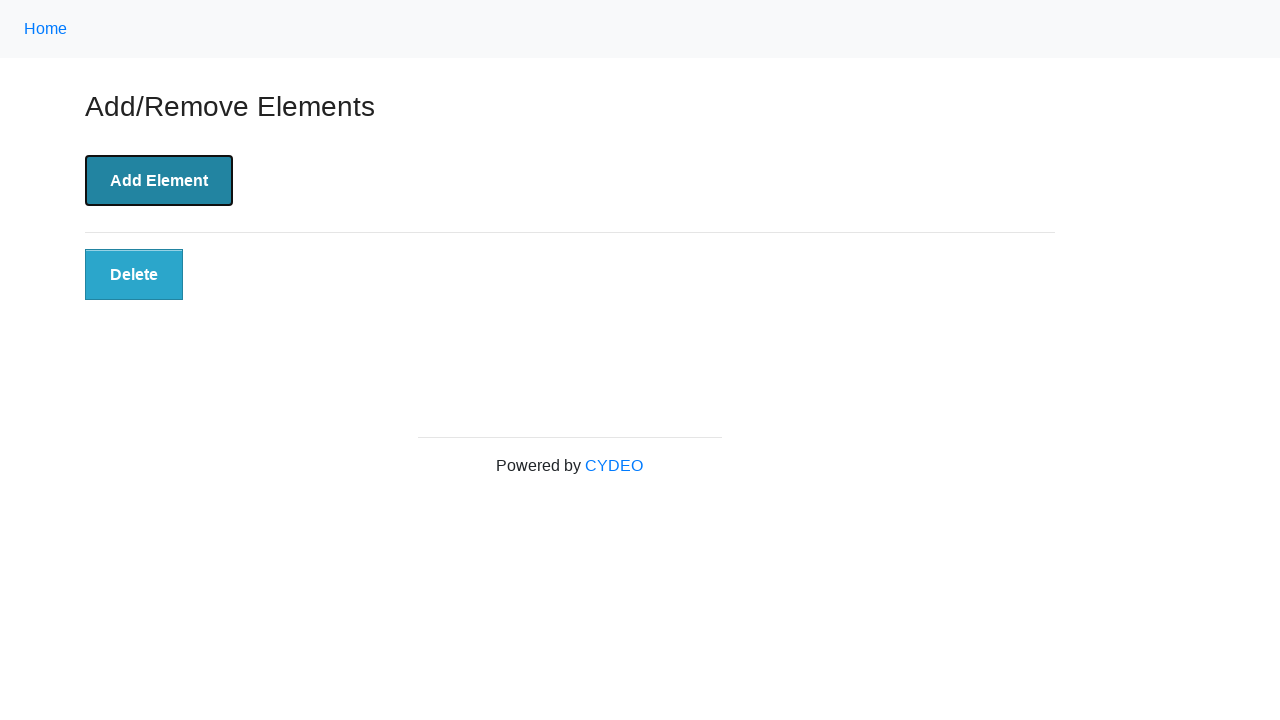

Clicked Delete button to remove the element at (134, 275) on xpath=//div[@id='elements']//button
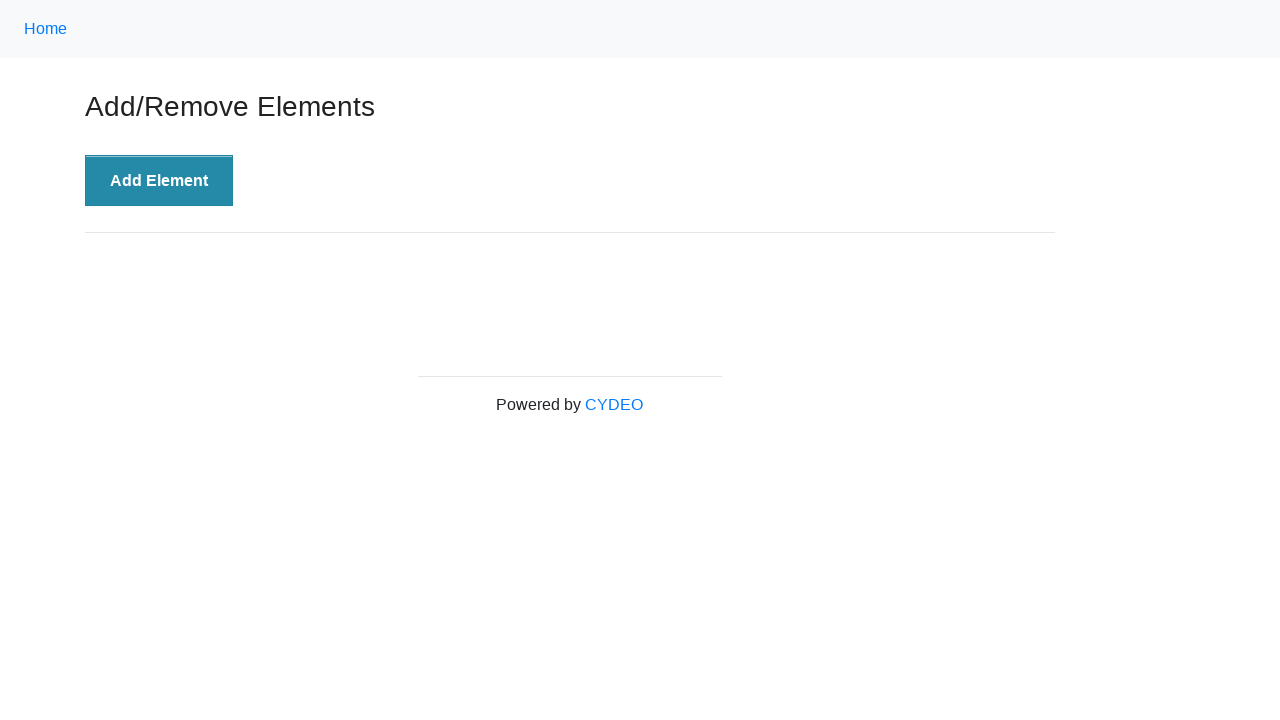

Verified that Delete button is no longer displayed after removal
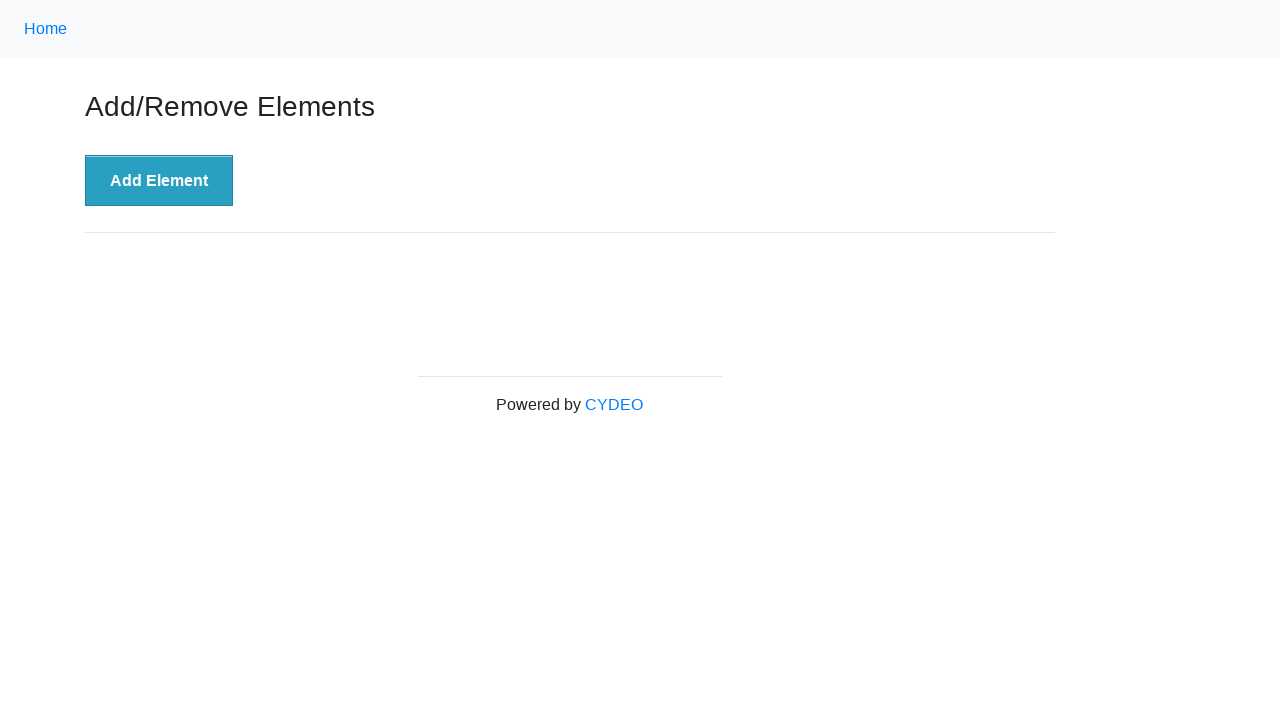

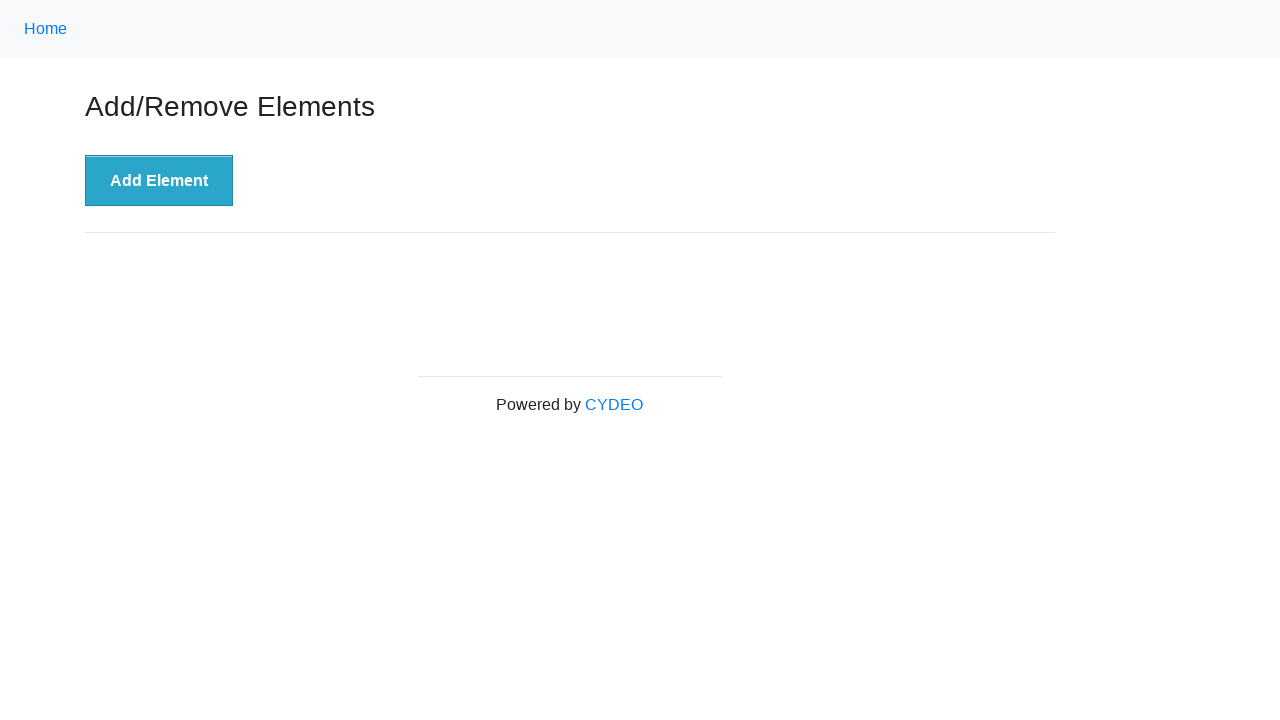